Tests the date picker functionality by entering a date value into the datepicker field and pressing Enter to confirm the selection

Starting URL: https://formy-project.herokuapp.com/datepicker

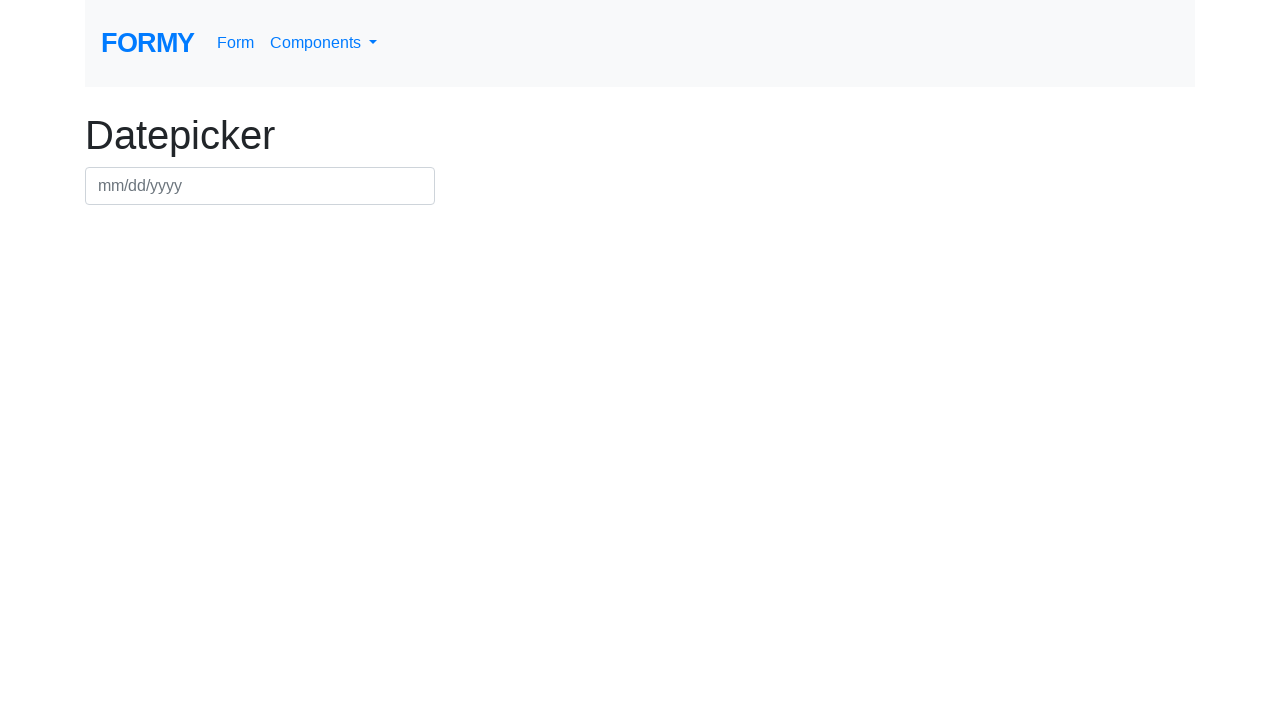

Filled datepicker field with date '03/15/2024' on #datepicker
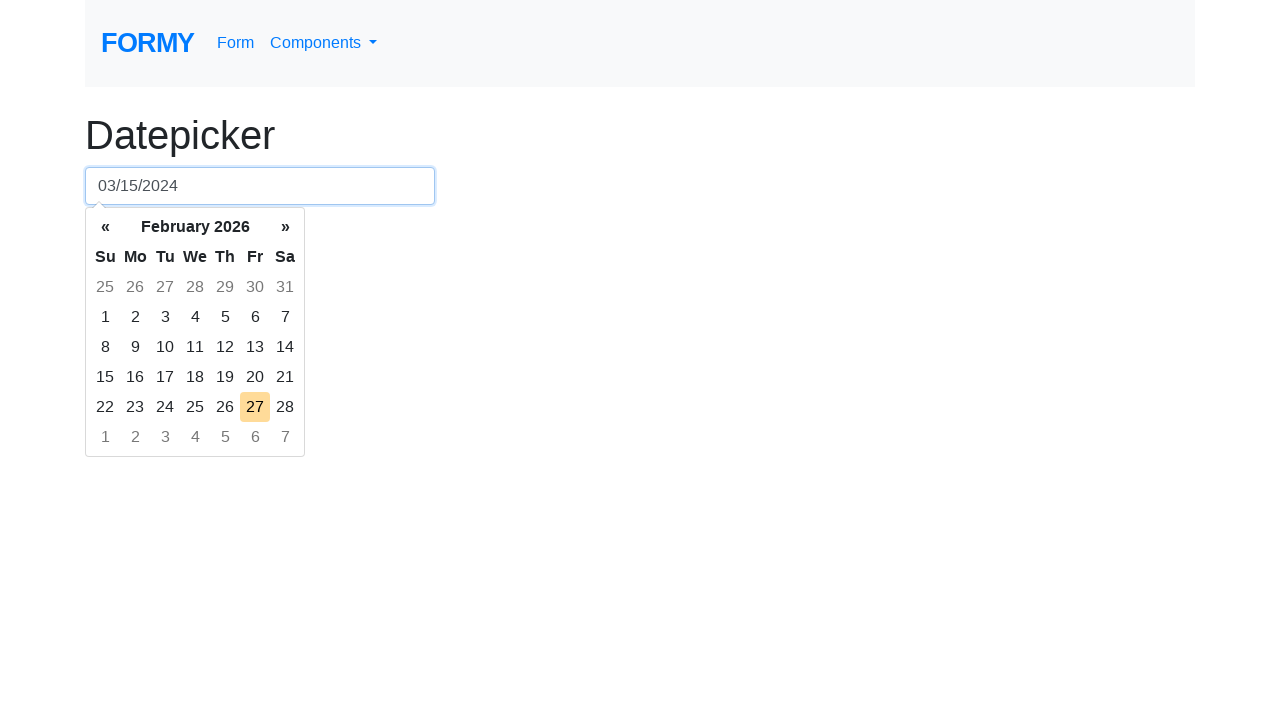

Pressed Enter to confirm date selection on #datepicker
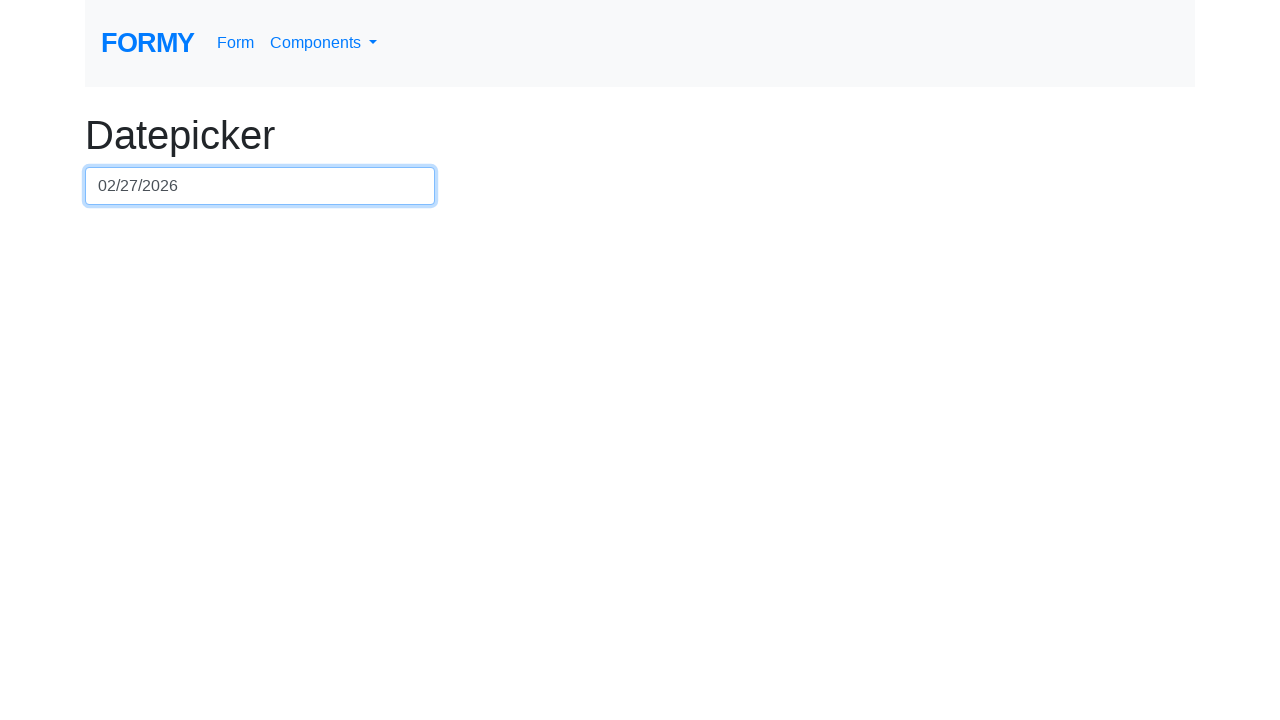

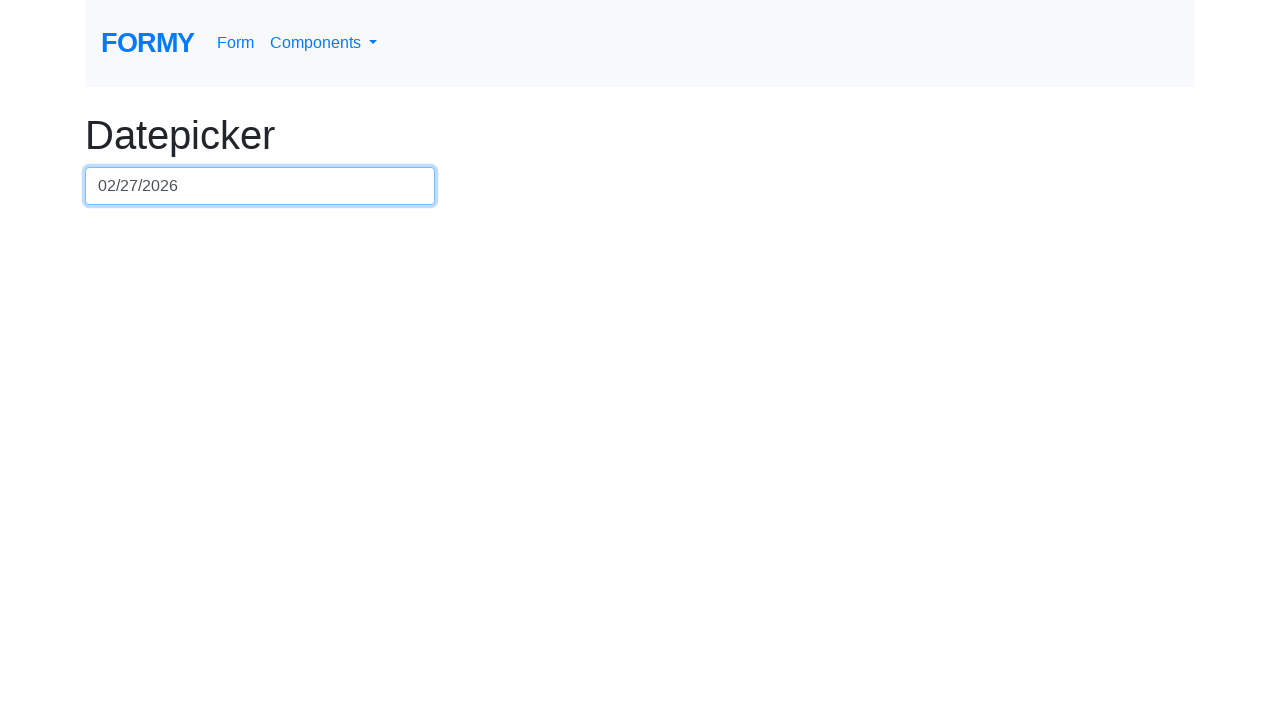